Tests alternative waiting mechanisms by clicking an AJAX button and using waitForSelector to wait for the success message

Starting URL: http://uitestingplayground.com/ajax

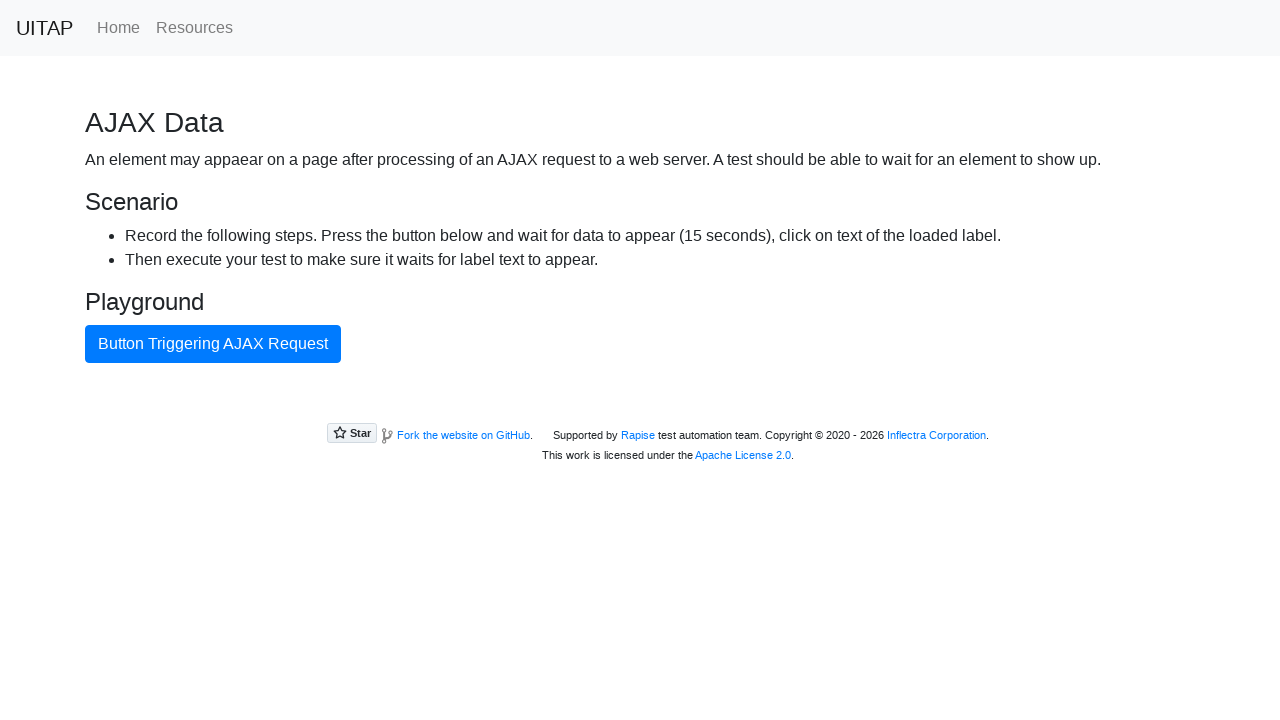

Clicked the AJAX button to trigger request at (213, 344) on internal:text="Button Triggering AJAX Request"i
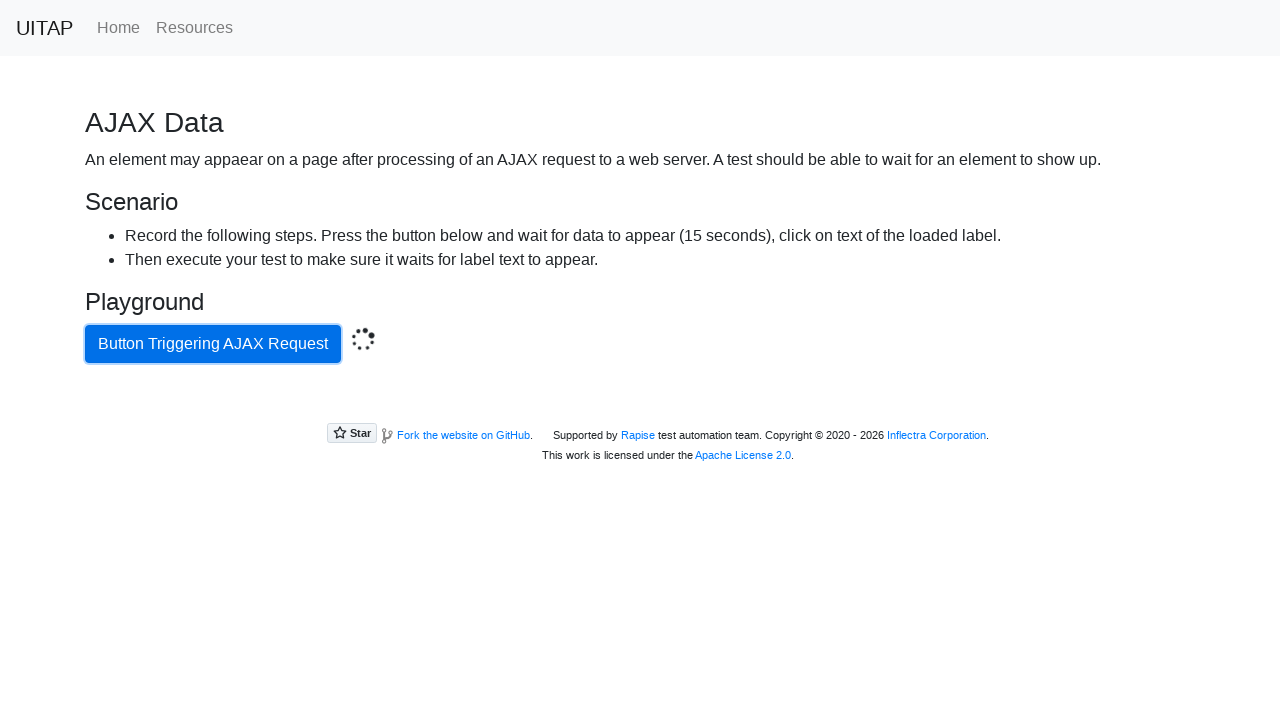

Success message appeared after AJAX request
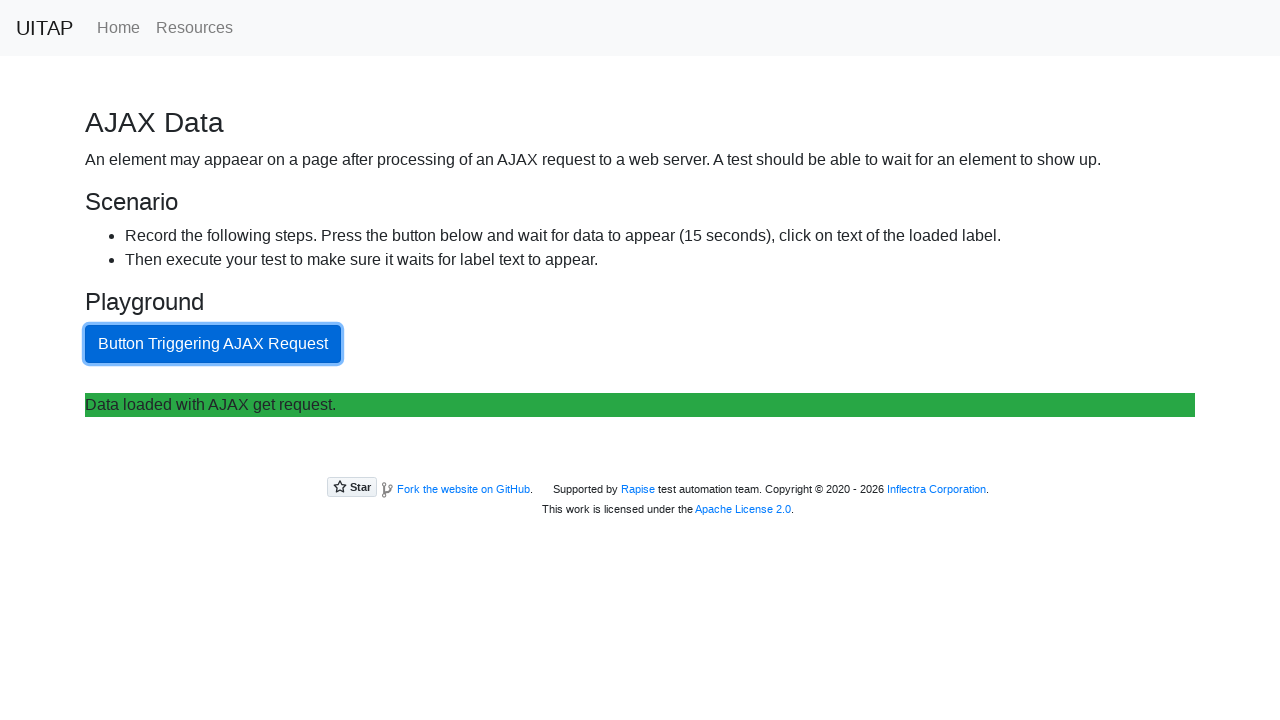

Located the success message element
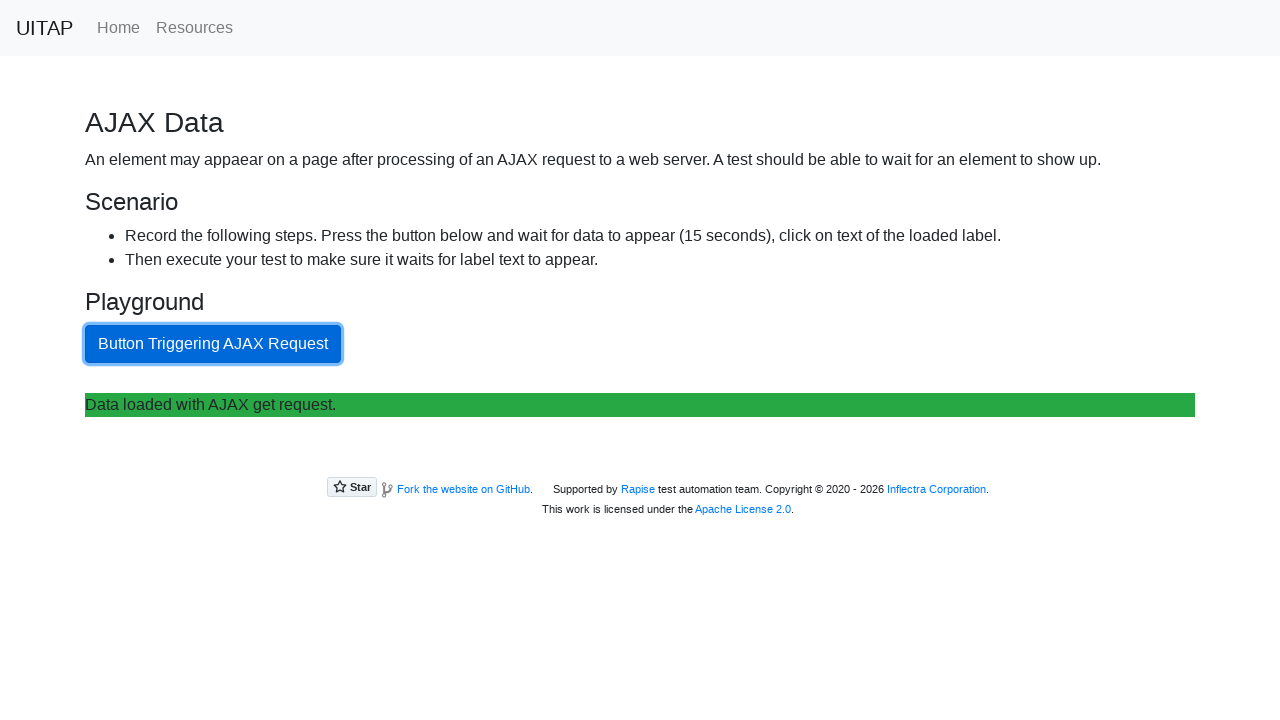

Retrieved text content from success message
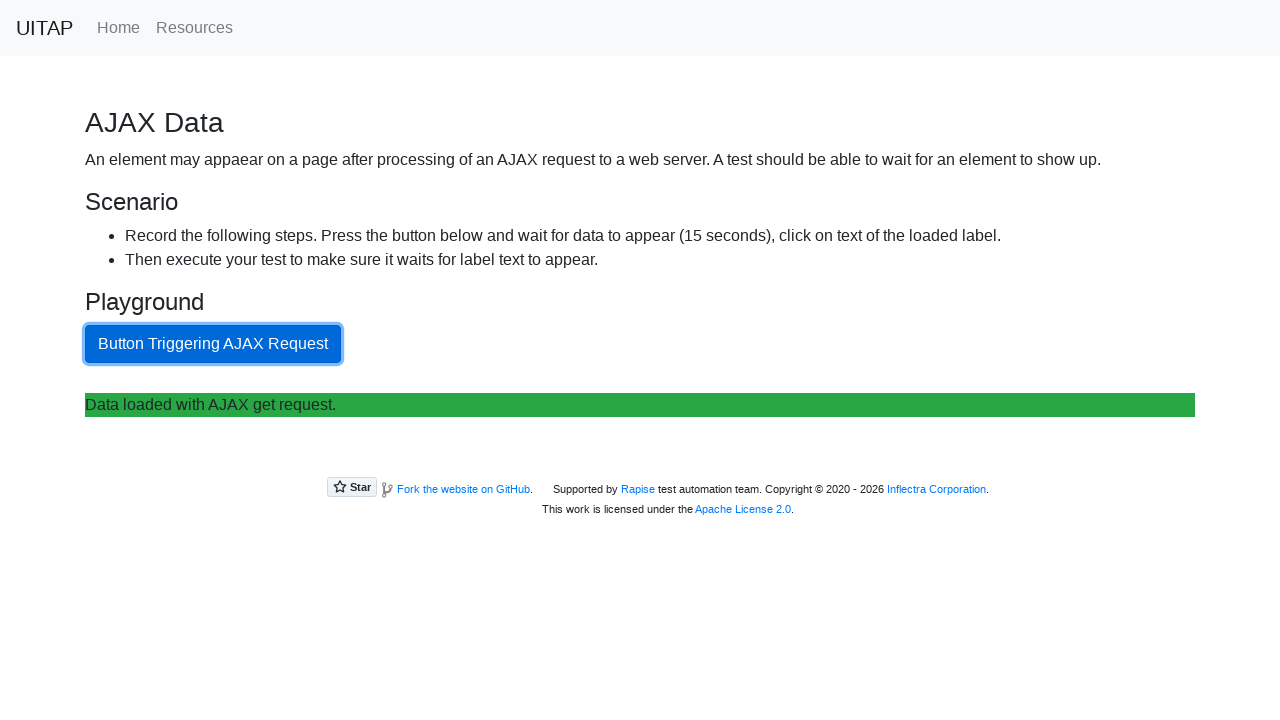

Verified success message contains expected text
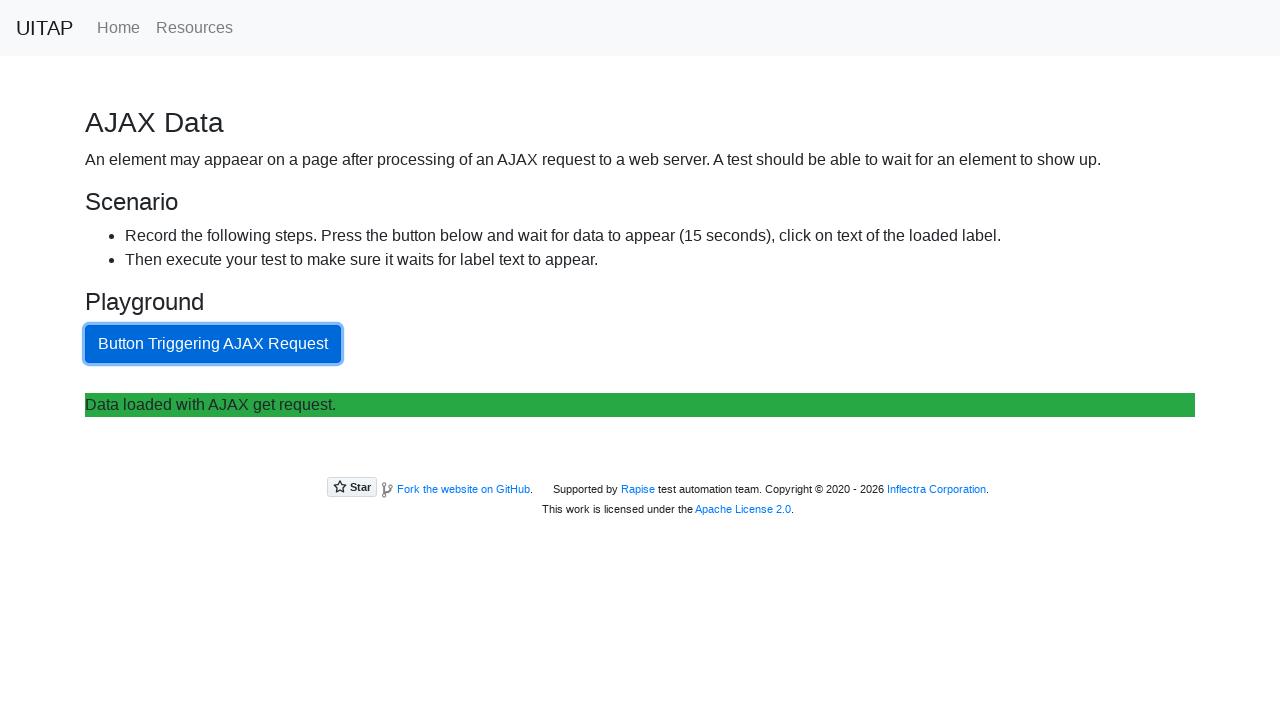

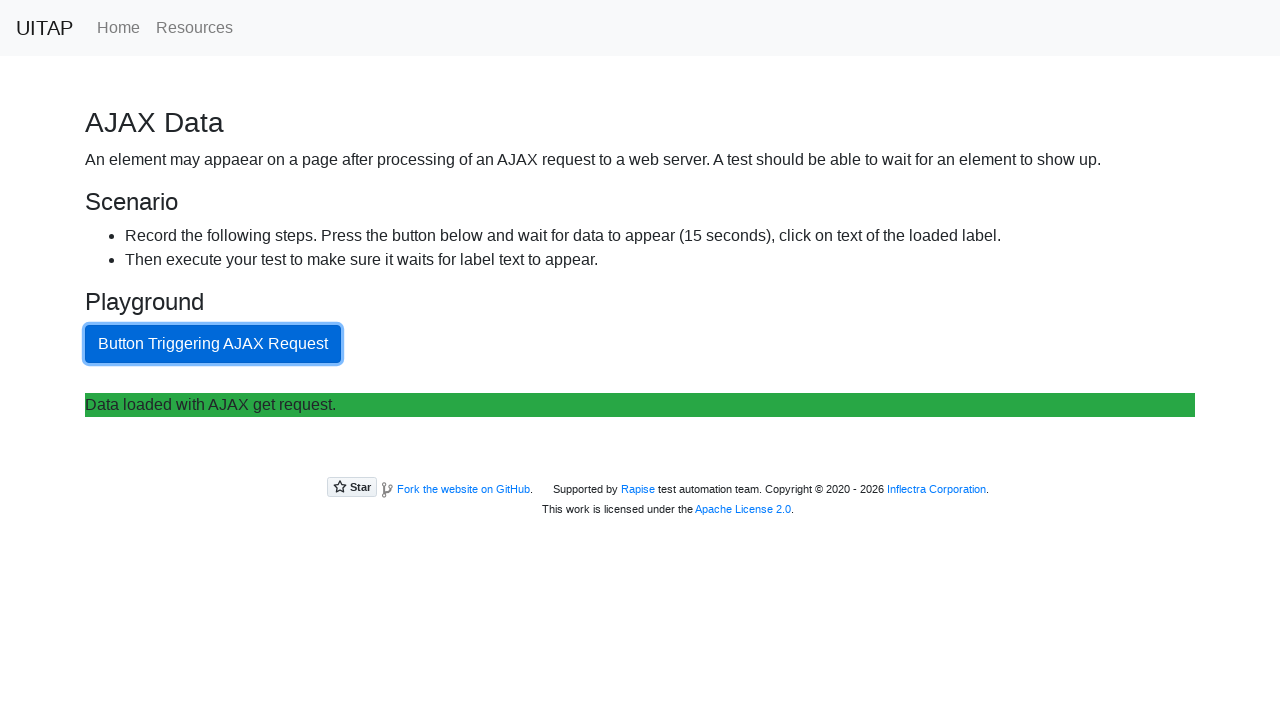